Tests that the live site loads successfully and displays a version element in the UI, then hovers over it to check for a tooltip

Starting URL: https://ccri-cyberknights.github.io/page

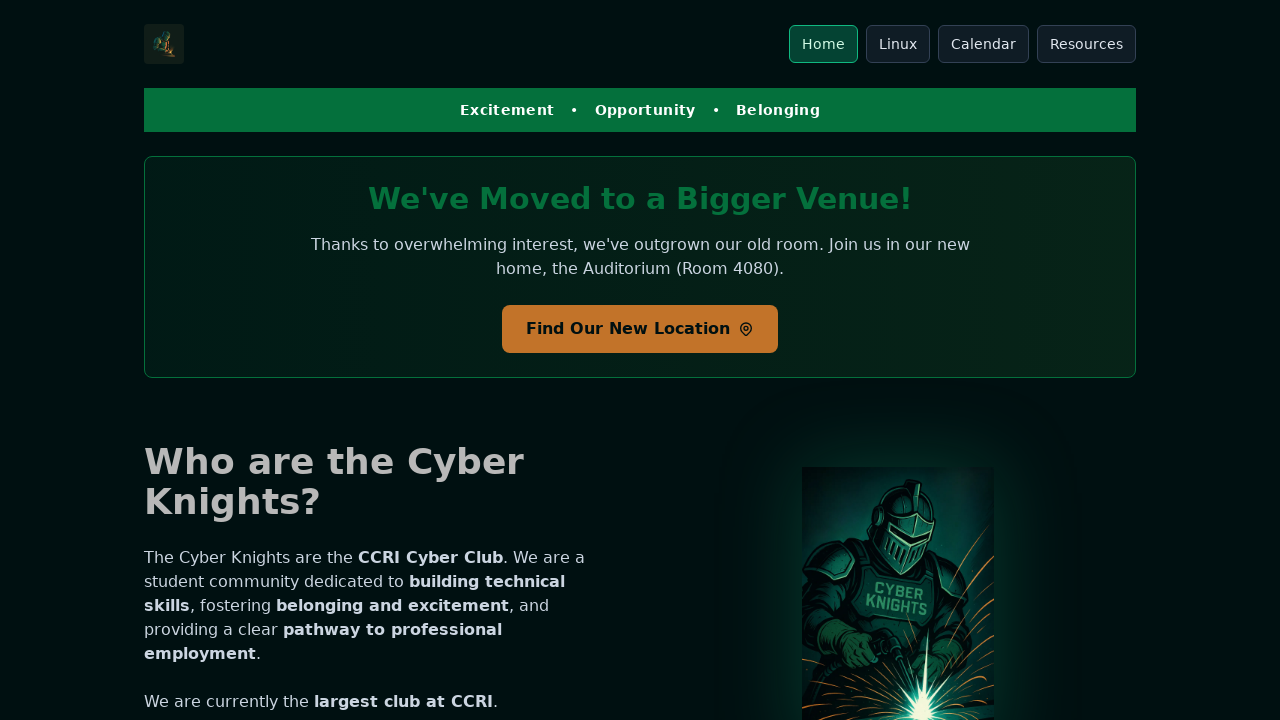

Waited for version element to load
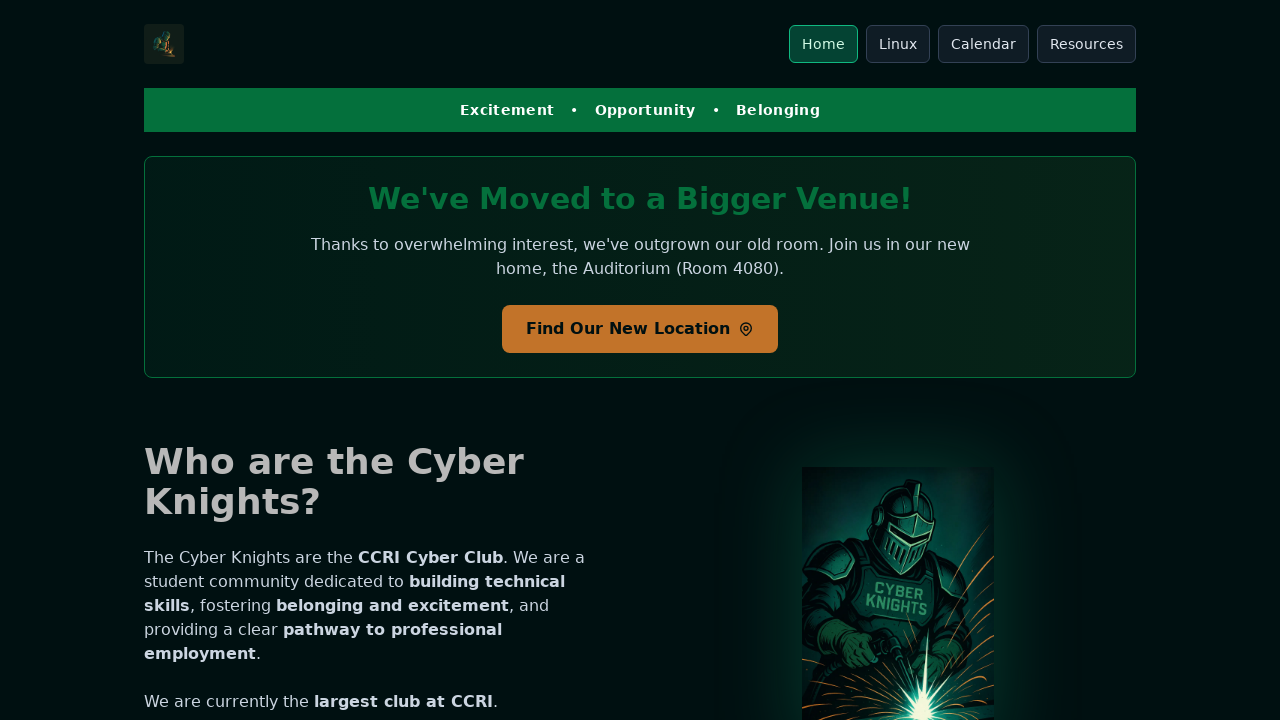

Located version element
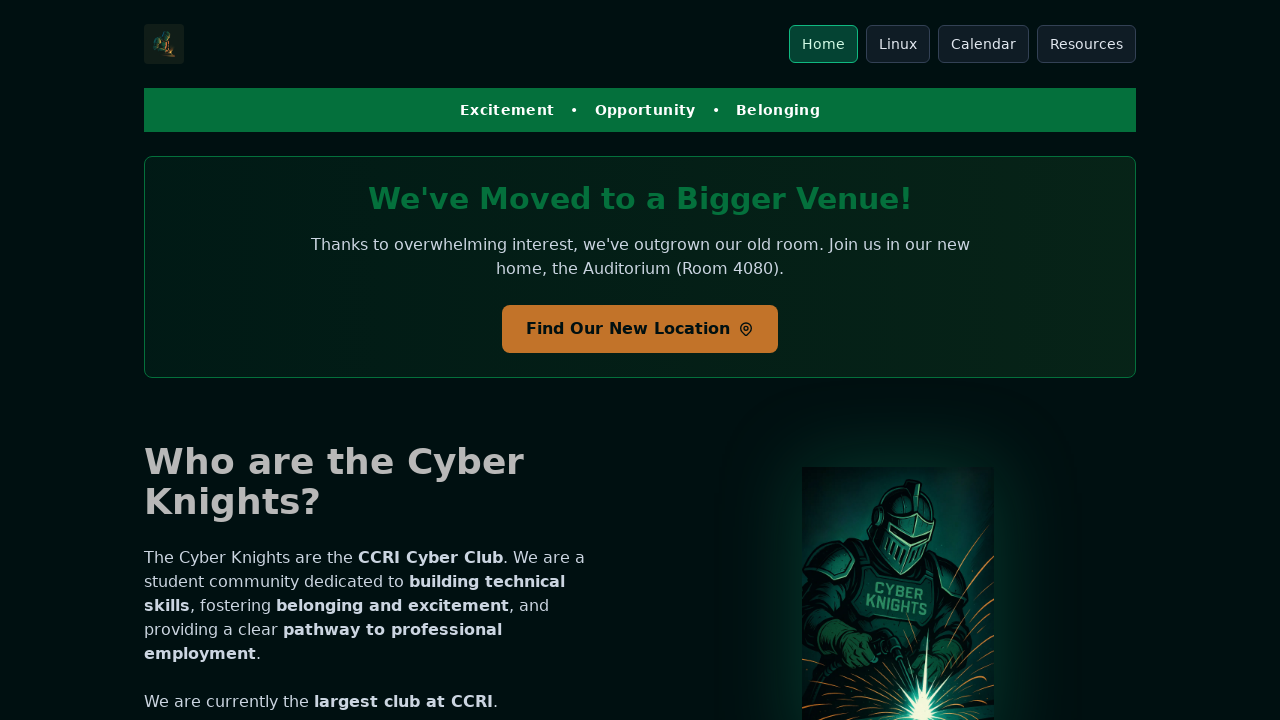

Verified version element is visible
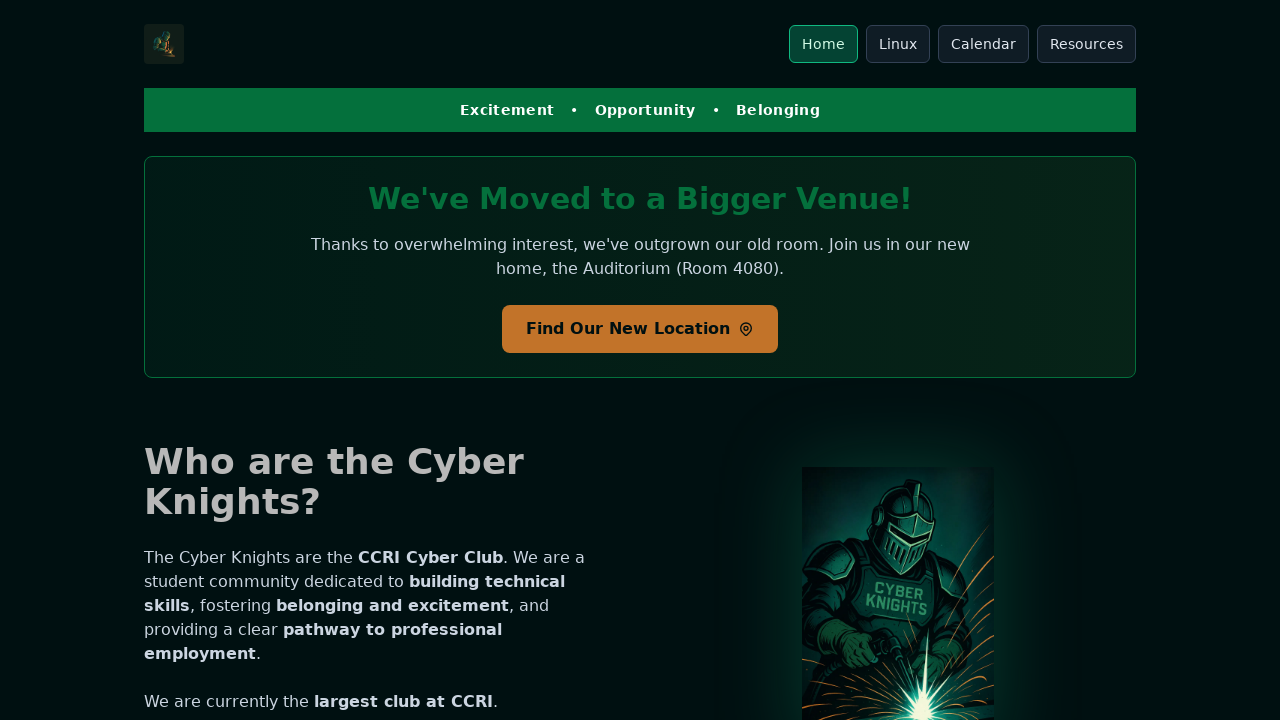

Retrieved version text content
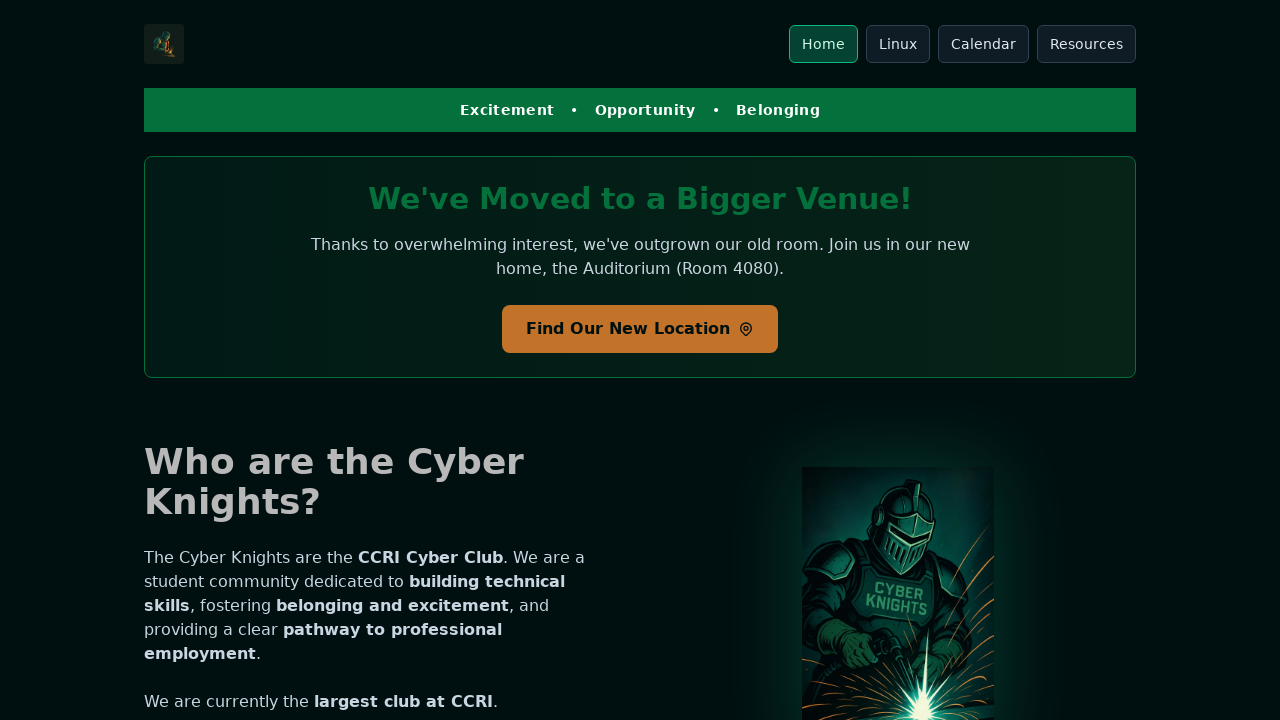

Verified version text does not contain error message
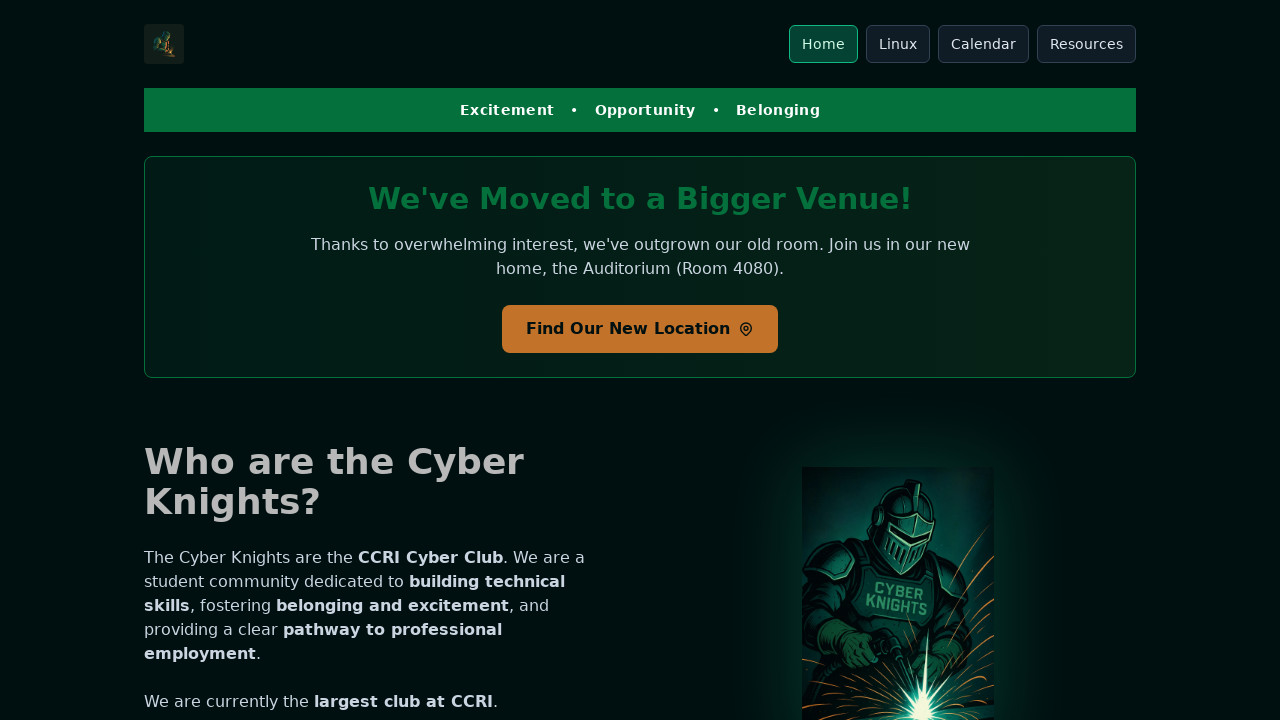

Hovered over version element to trigger tooltip at (227, 698) on #version
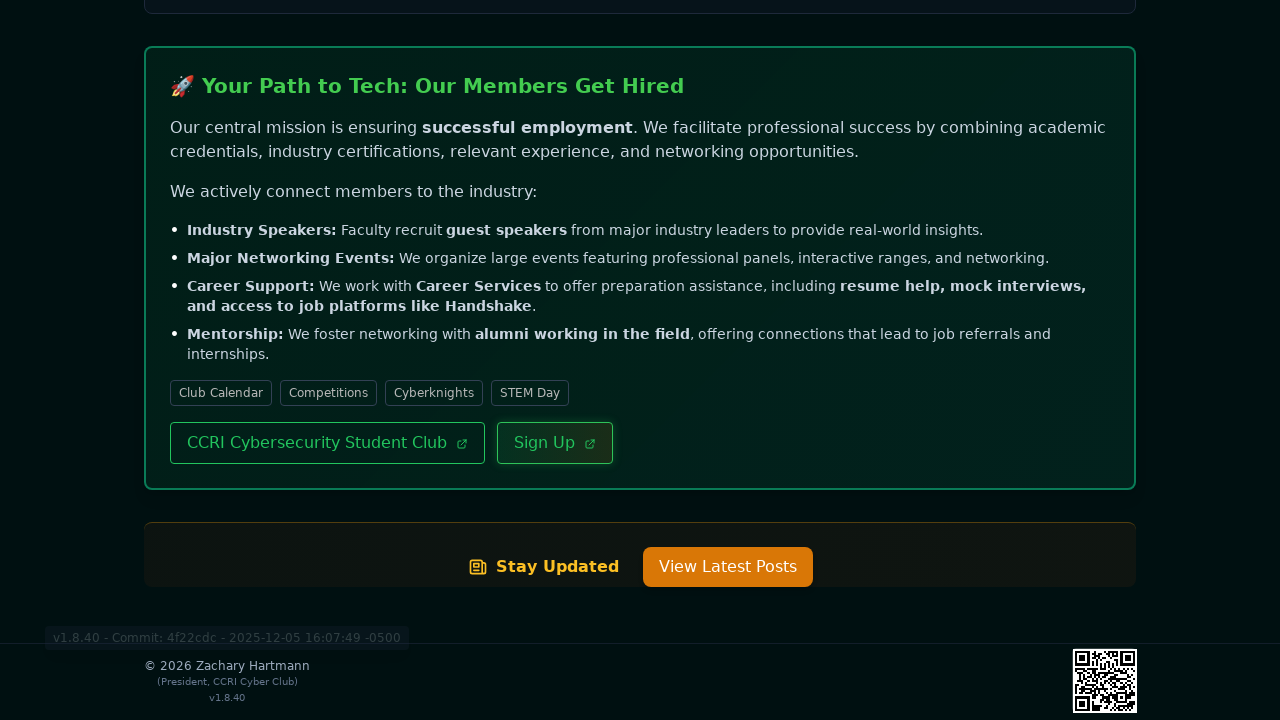

Waited for tooltip animation to complete
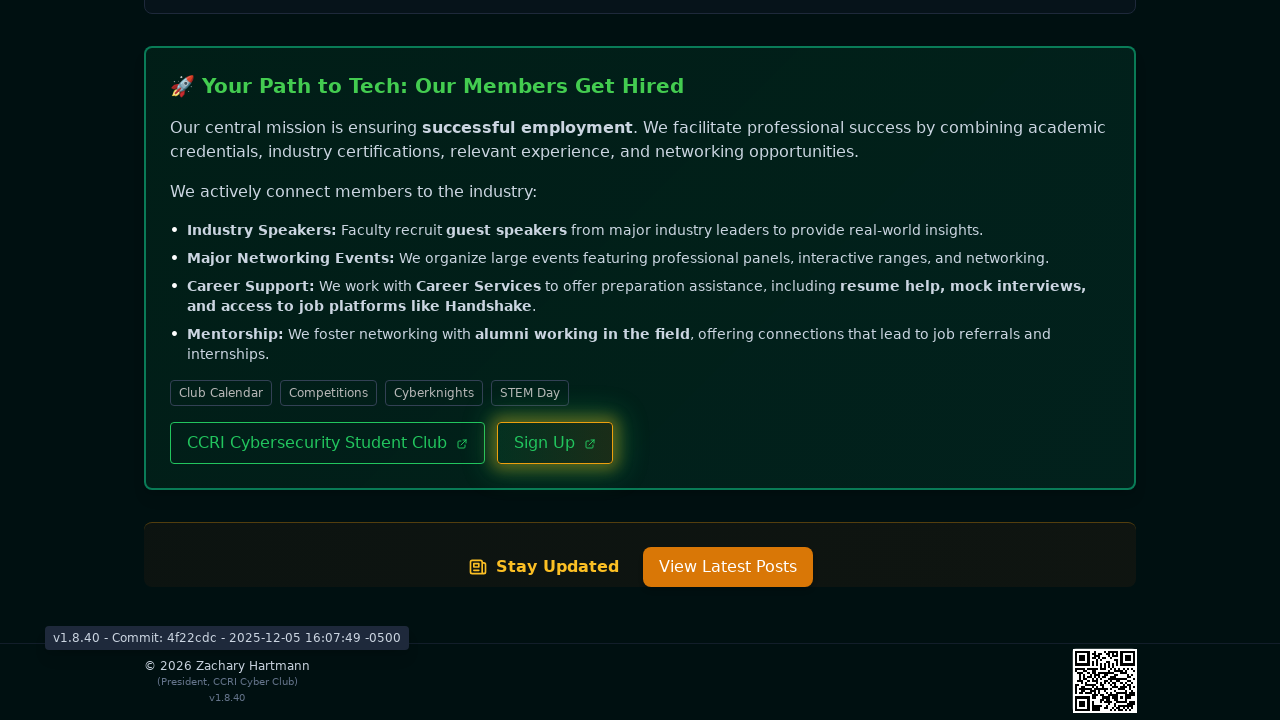

Located version tooltip element
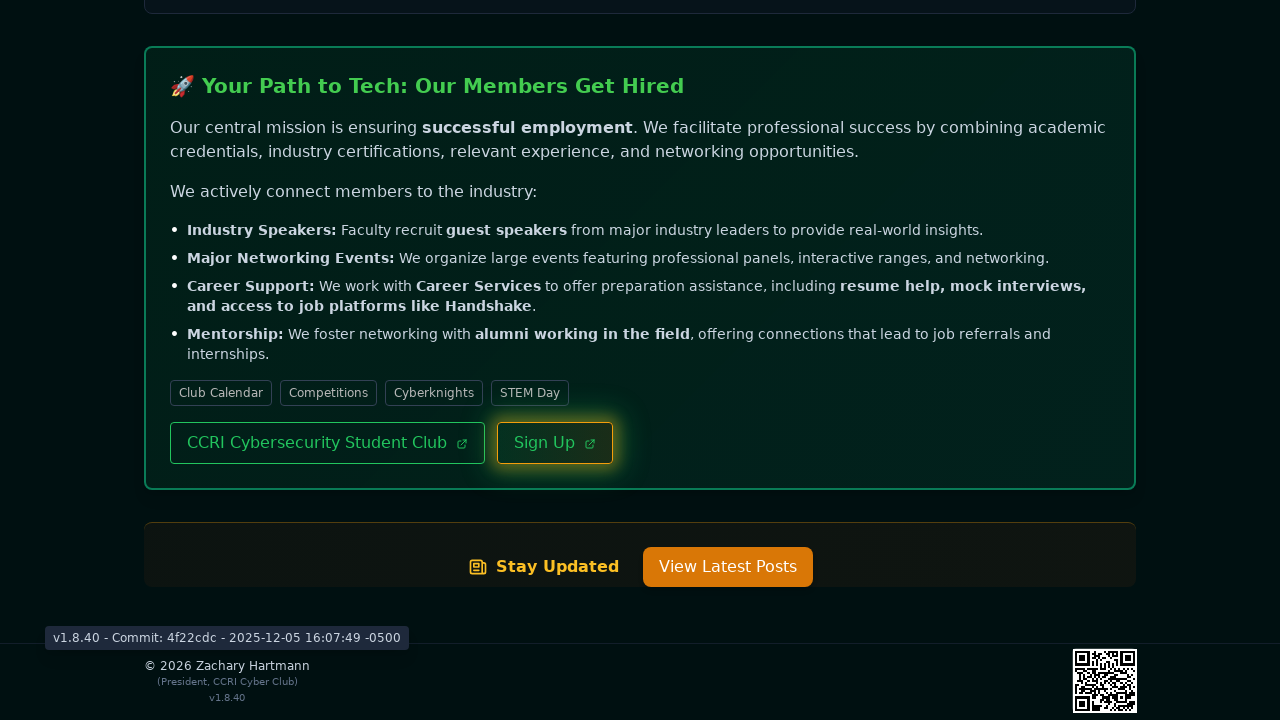

Tooltip is visible and retrieved tooltip text content
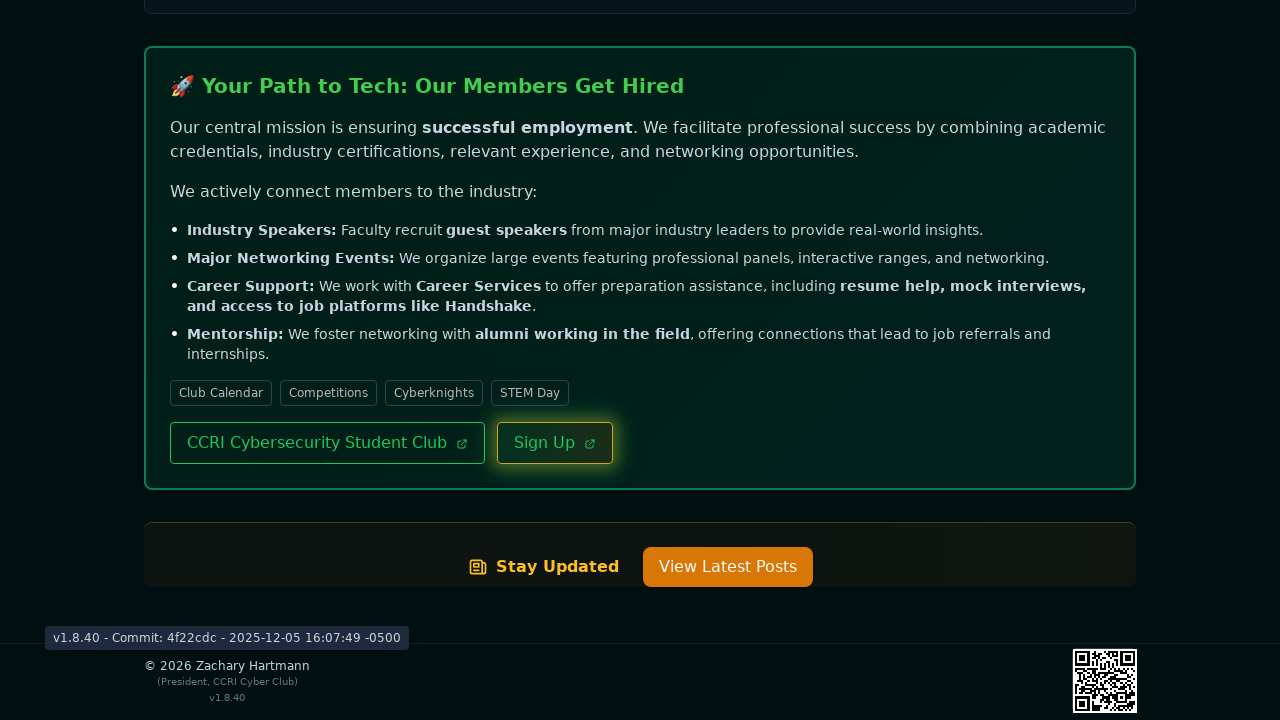

Verified tooltip contains commit information
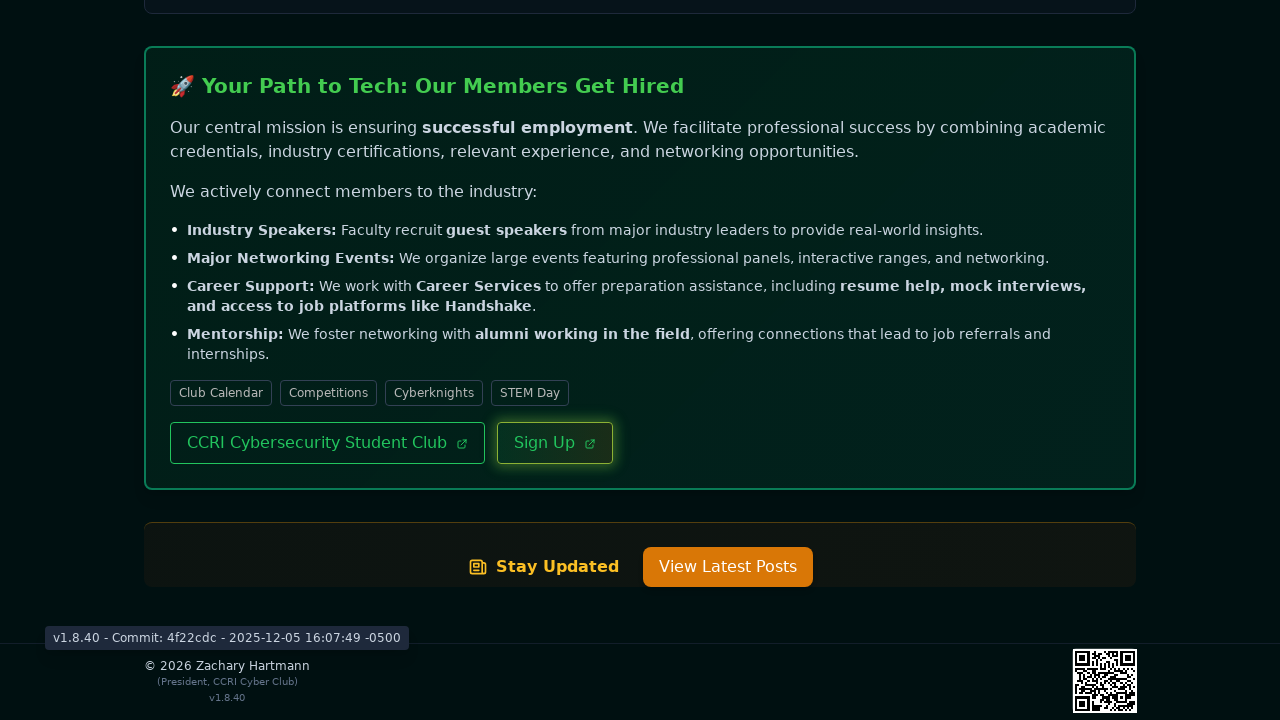

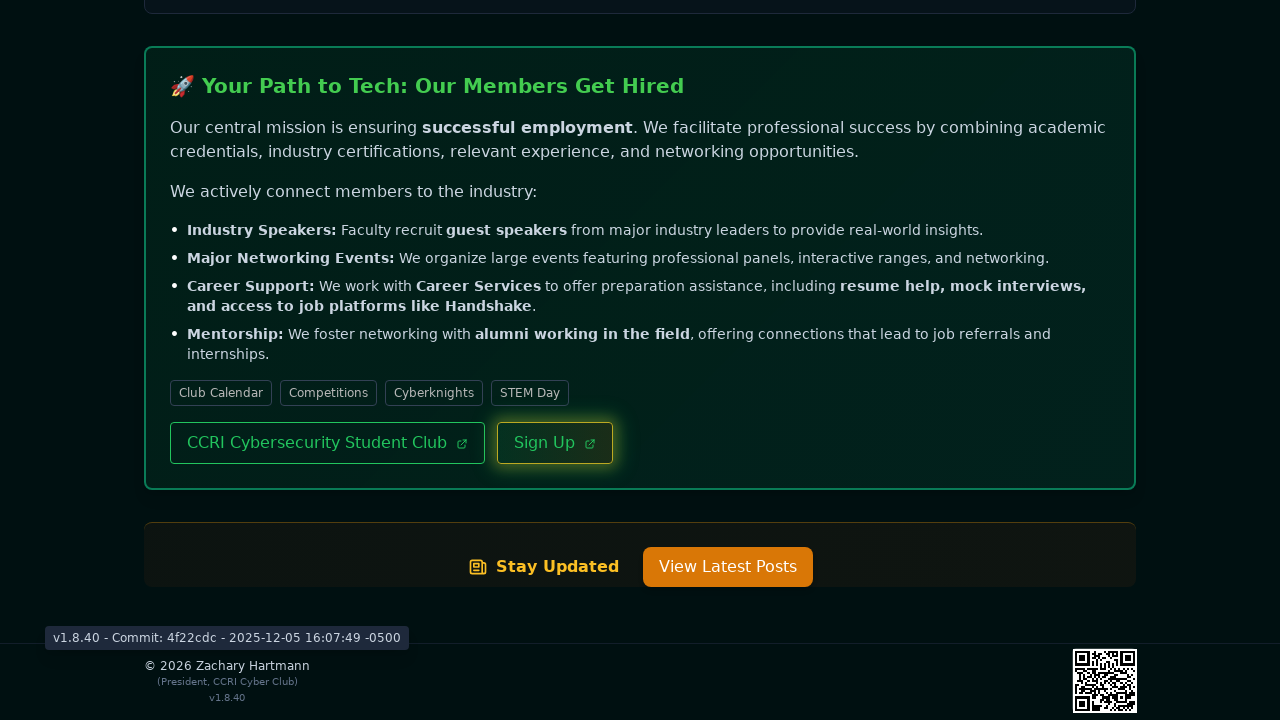